Tests tooltip functionality by hovering over an age input field inside an iframe and verifying the tooltip text appears

Starting URL: https://jqueryui.com/tooltip/

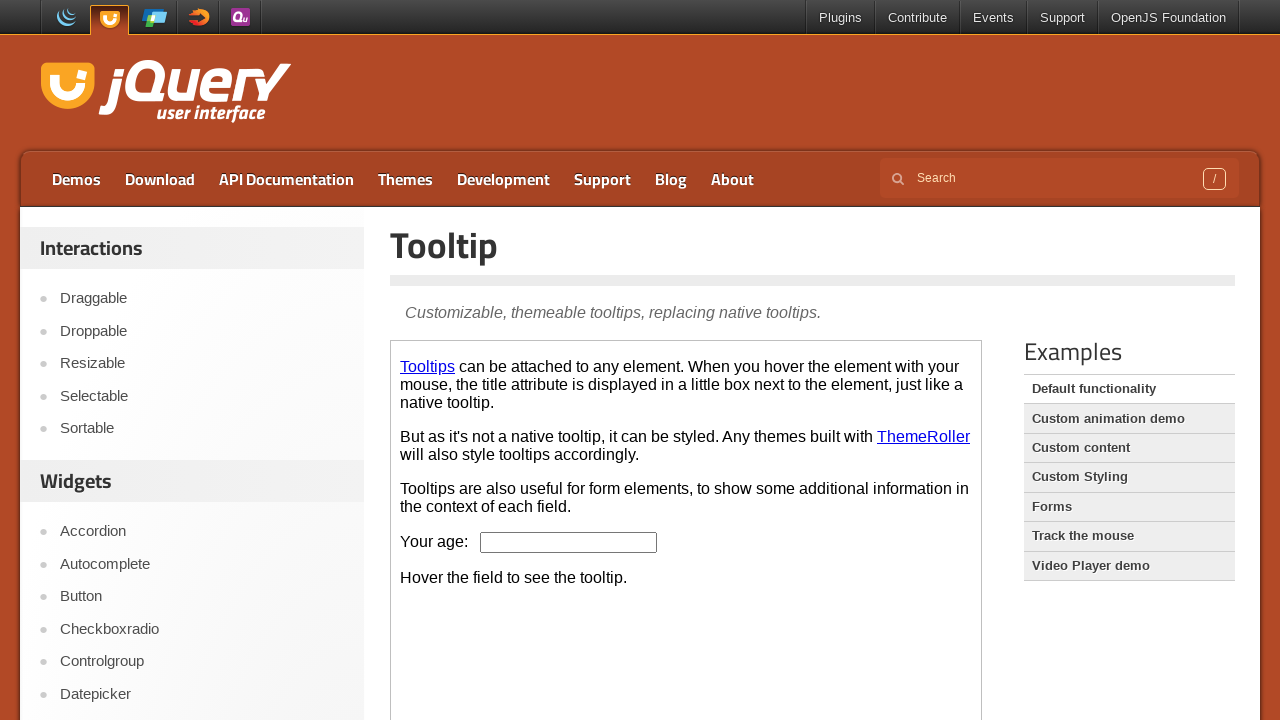

Located the demo iframe containing tooltip functionality
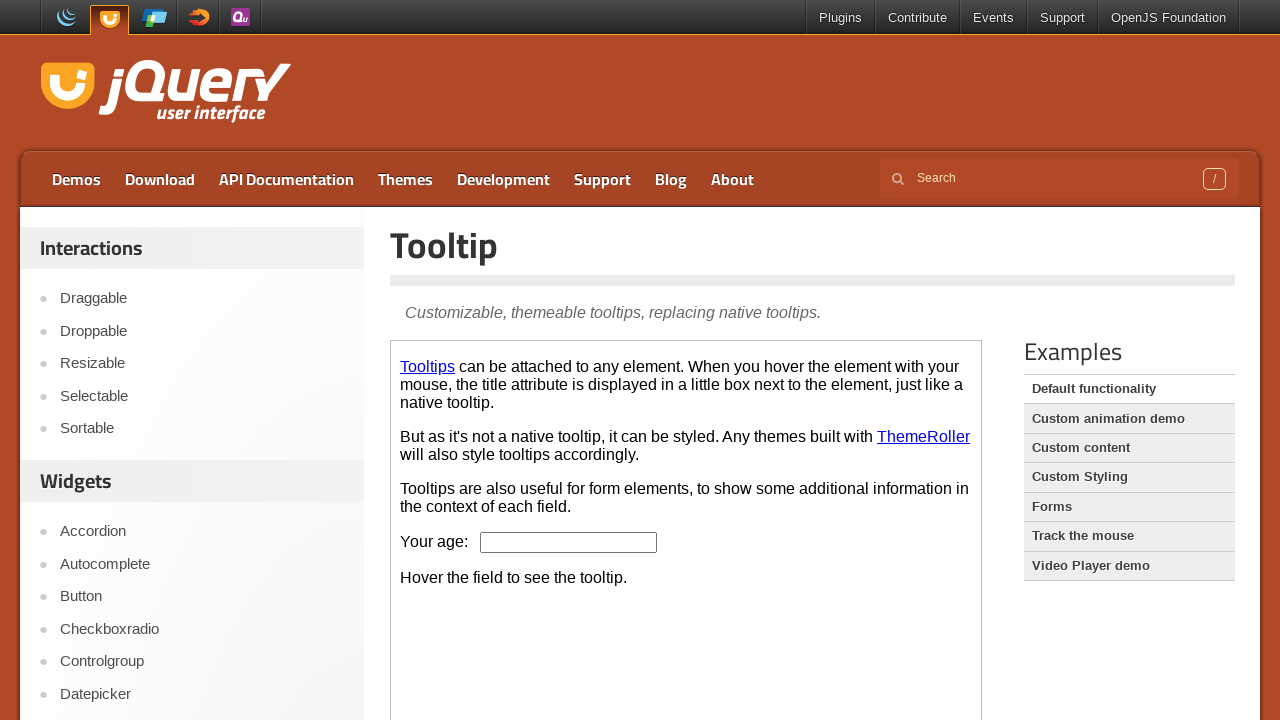

Located the age input field in the iframe
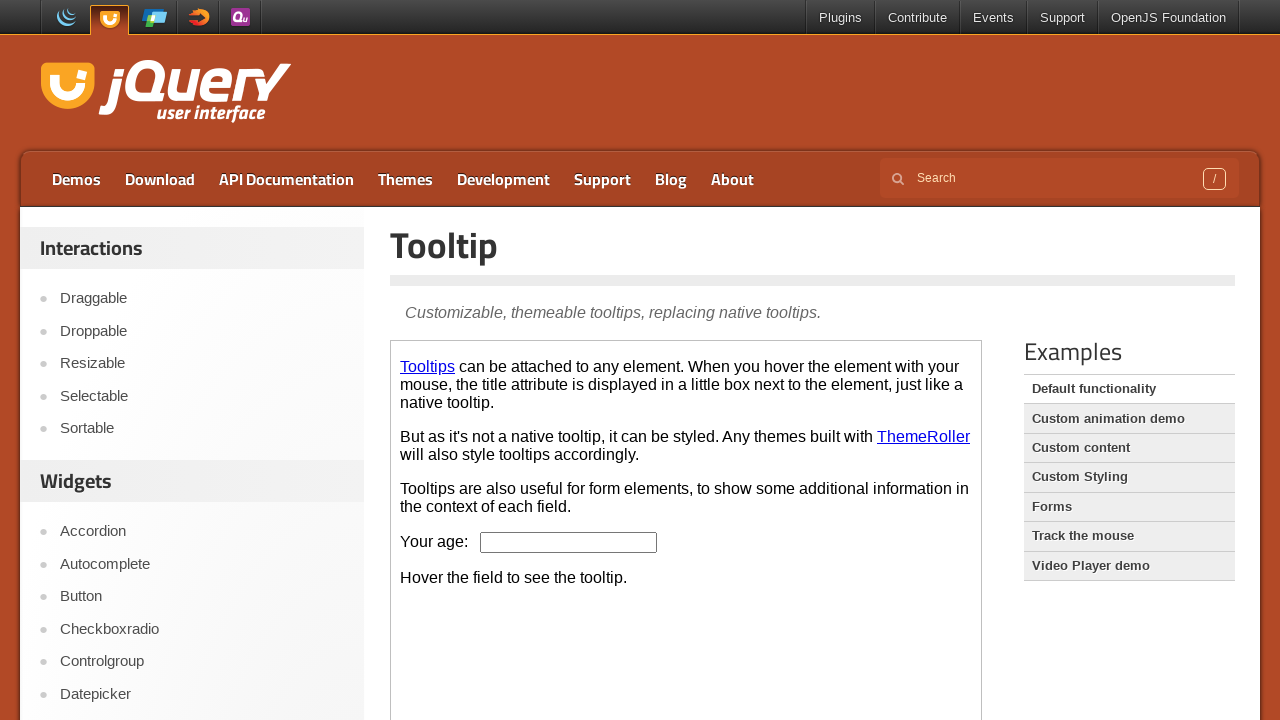

Hovered over the age input field to trigger tooltip at (569, 542) on .demo-frame >> internal:control=enter-frame >> #age
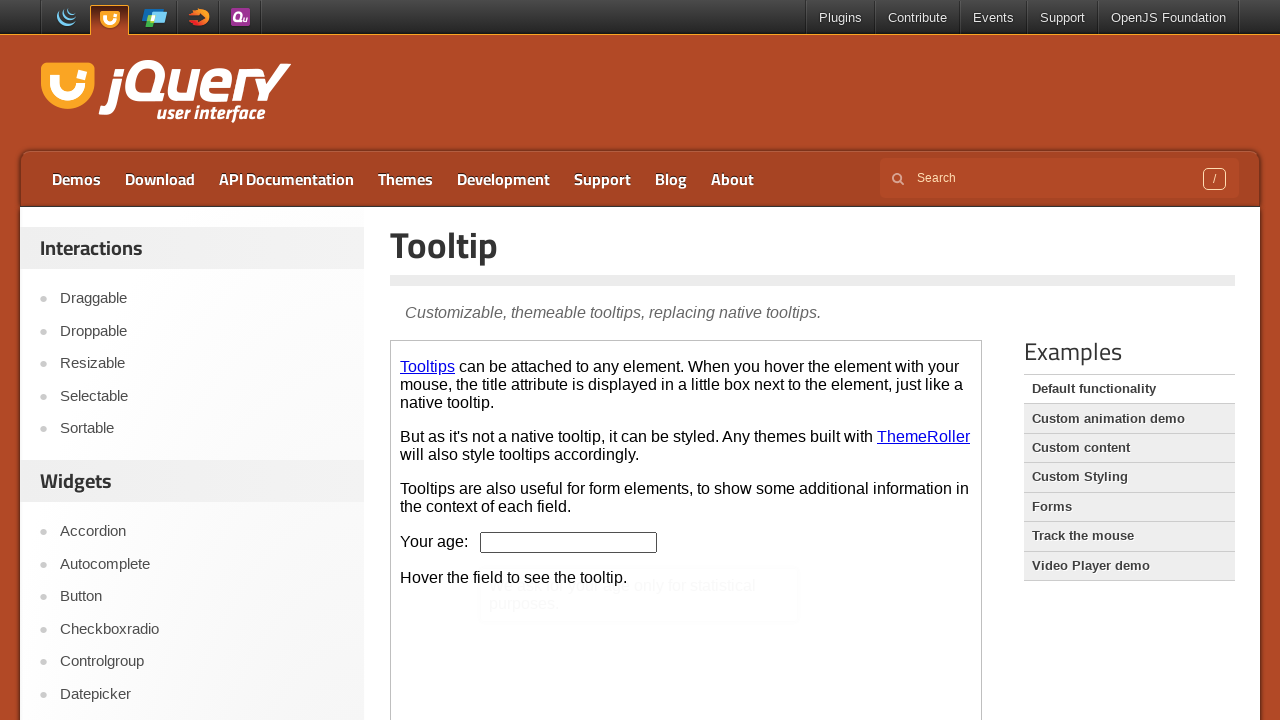

Located the tooltip content element
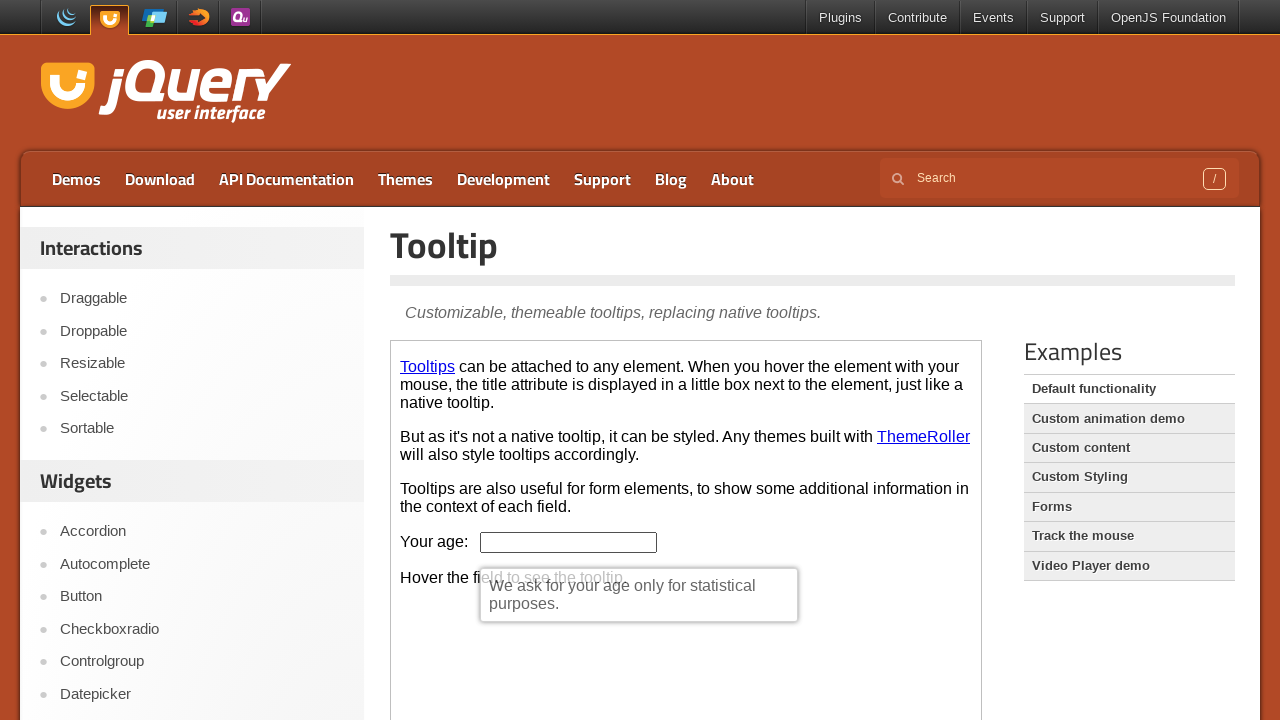

Tooltip text appeared and is now visible
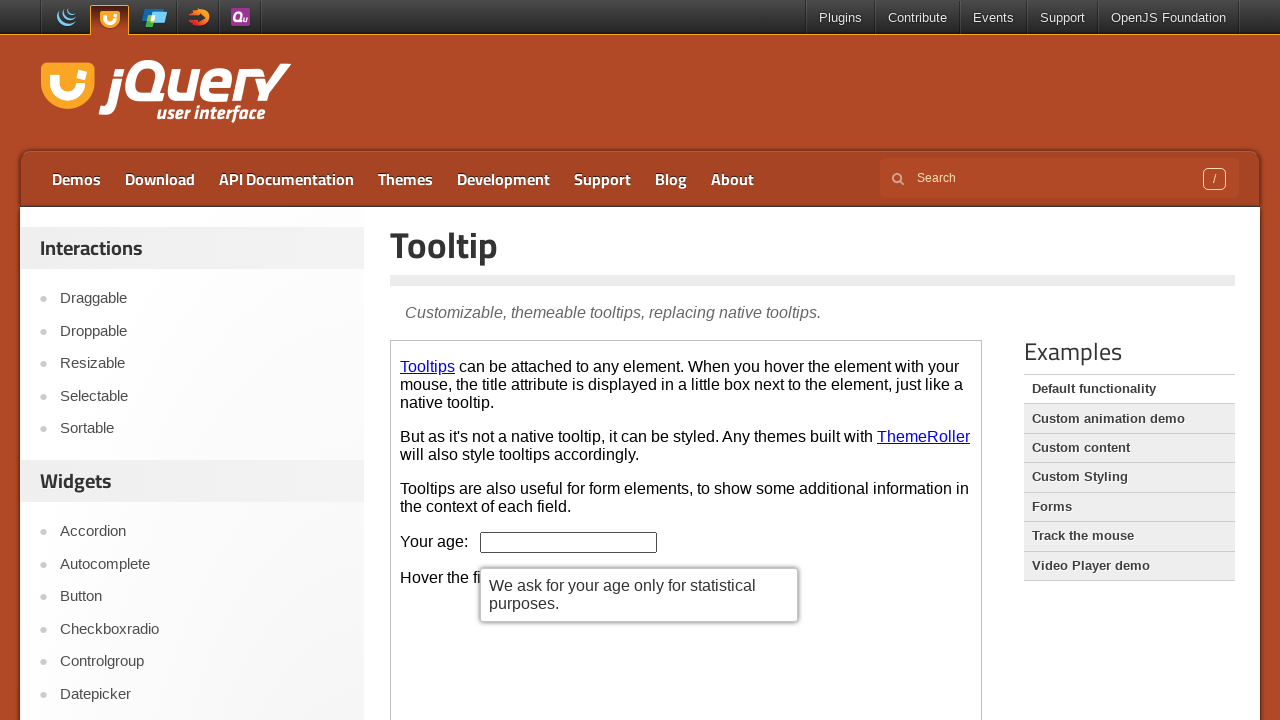

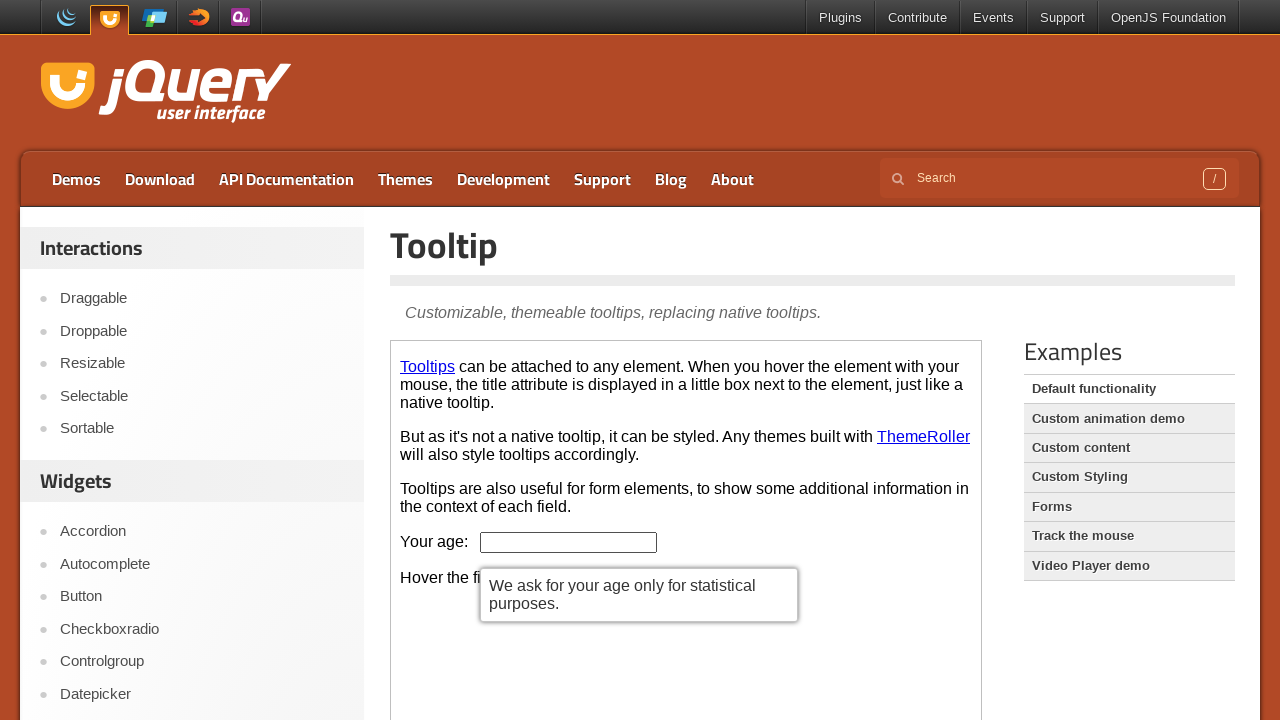